Automates a simple calculator operation by clicking number buttons on calculator.net

Starting URL: https://www.calculator.net

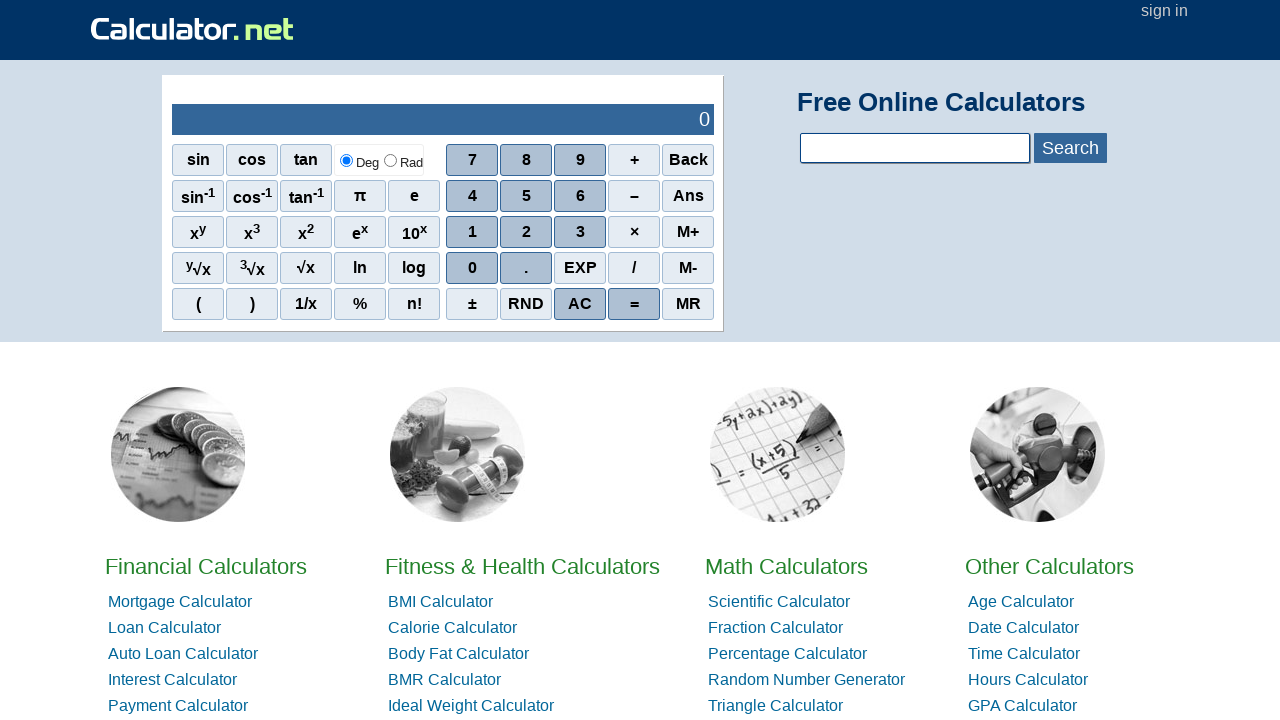

Clicked number 4 button on calculator at (472, 196) on span[onclick='r(4)']
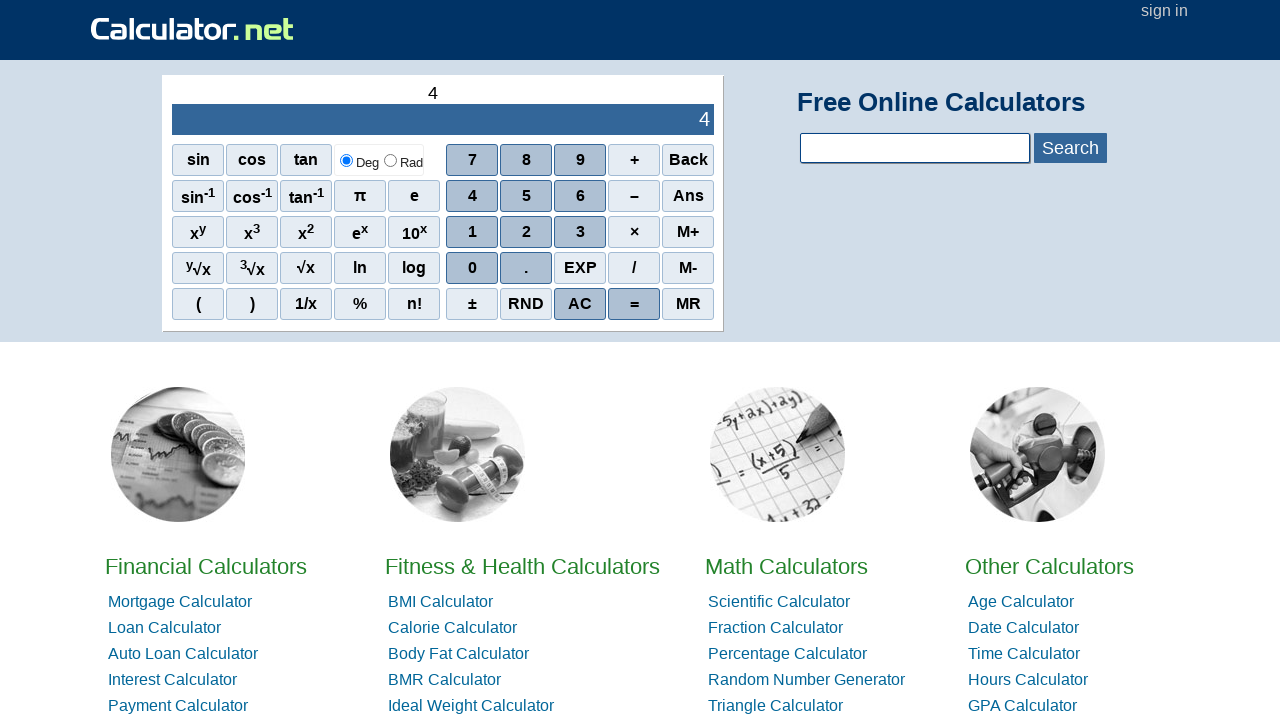

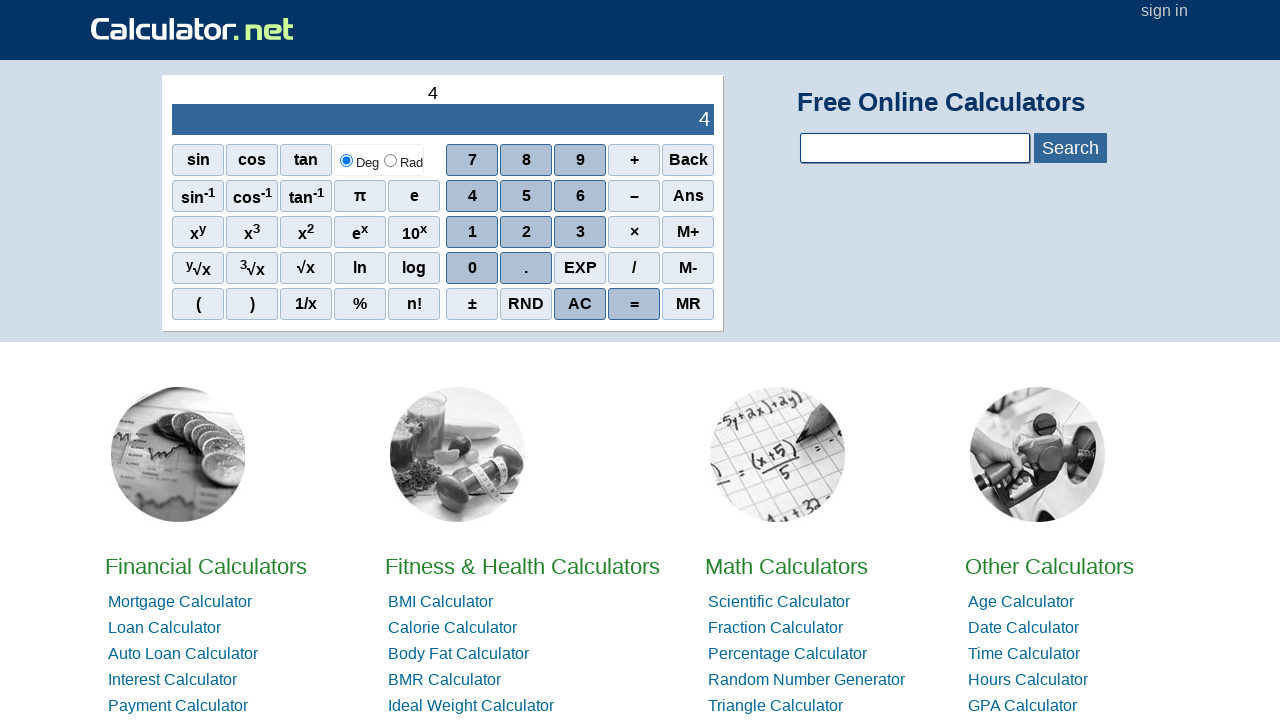